Tests the practice form on DemoQA by filling in first name, last name, and email fields, then verifying that a gender radio button is displayed.

Starting URL: https://demoqa.com/automation-practice-form

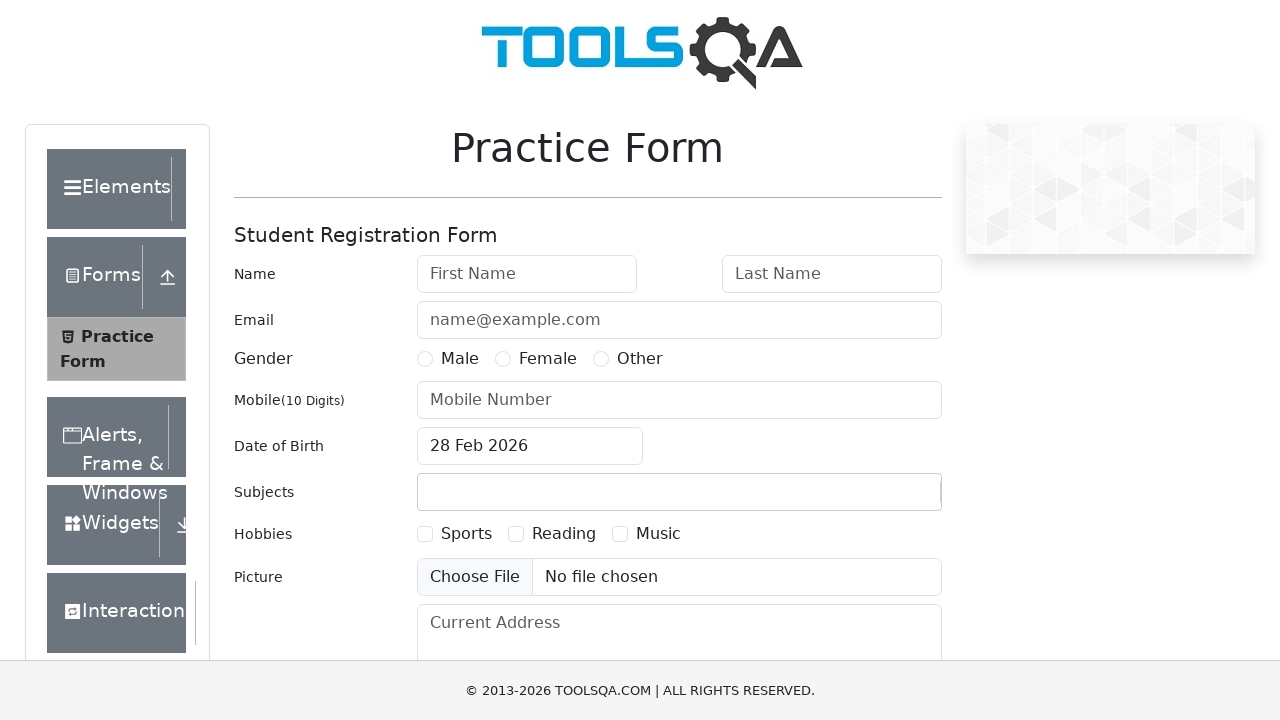

Filled first name field with 'Poopa' on #firstName
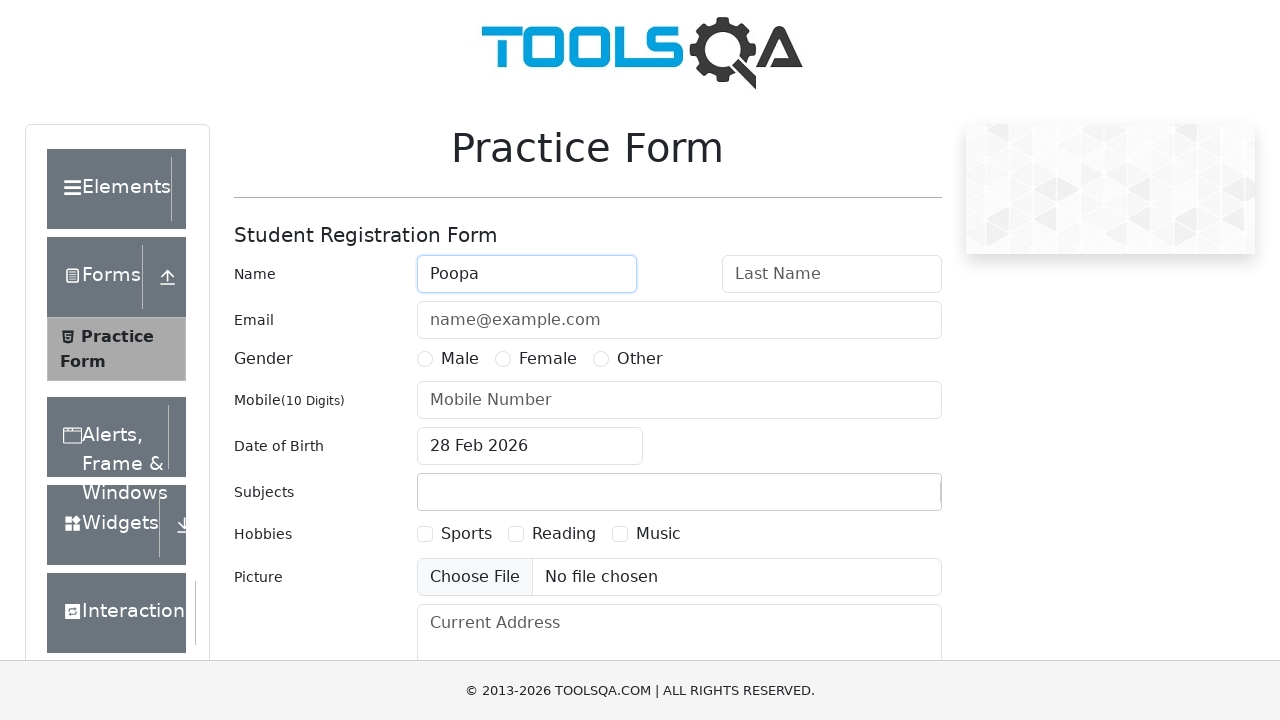

Filled last name field with 'Loopa' on #lastName
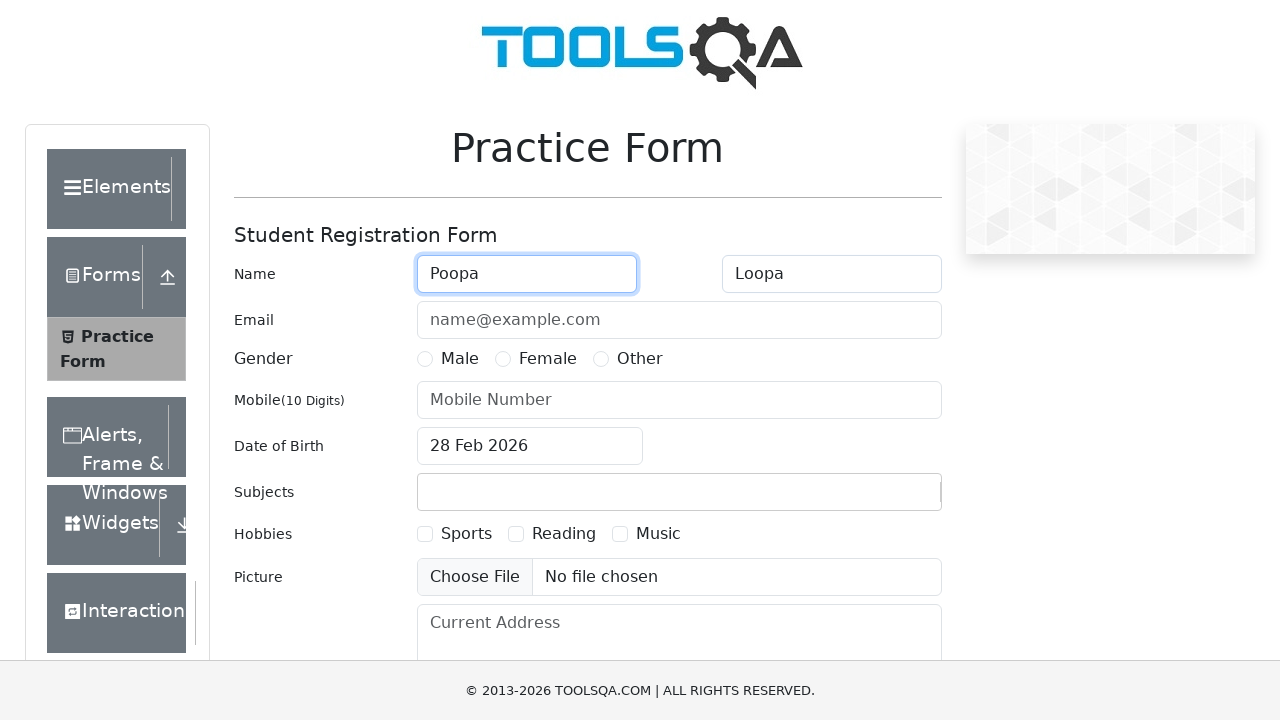

Filled email field with 'valide@qwe.qwe' on #userEmail
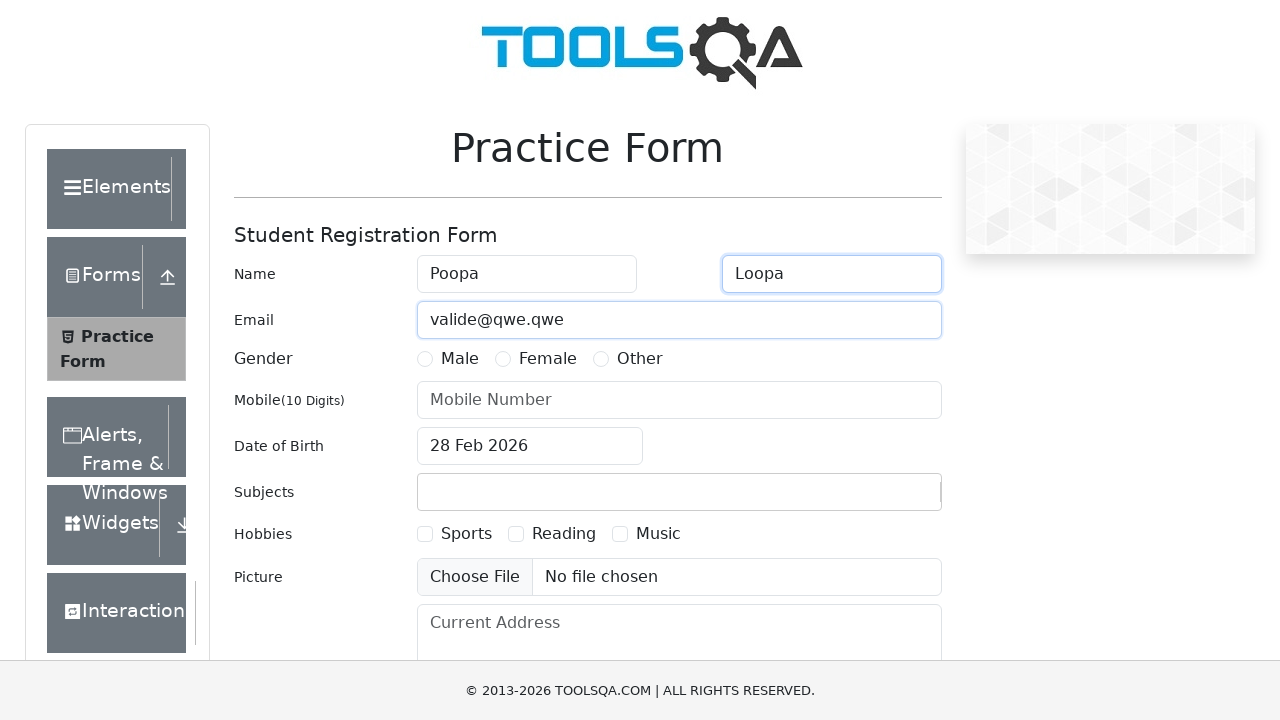

Gender radio button label became visible
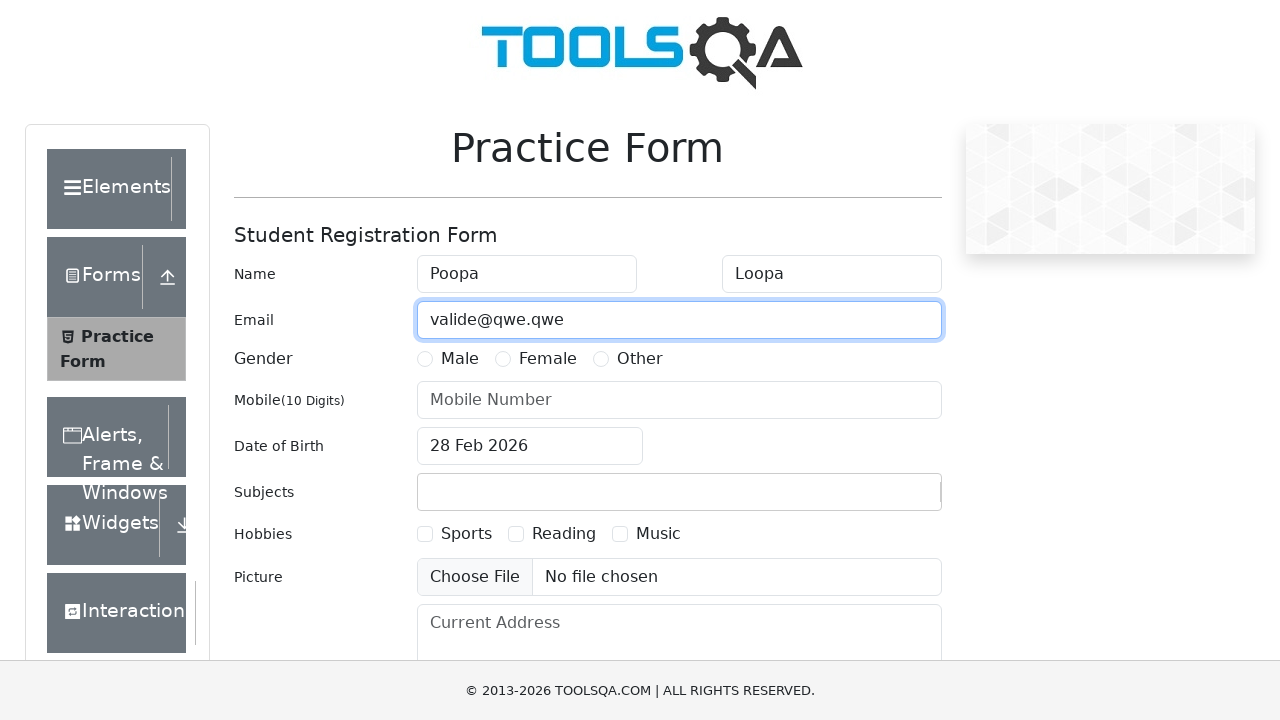

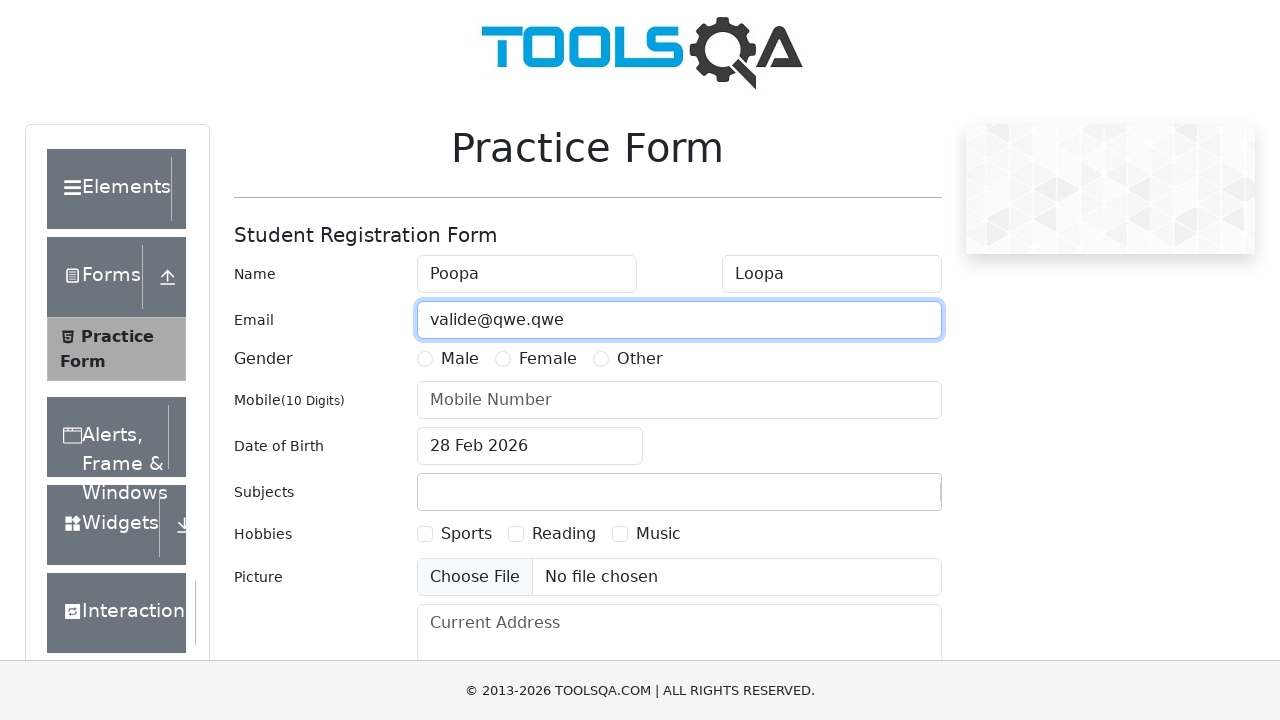